Tests that a todo item is removed when an empty text string is entered during edit

Starting URL: https://demo.playwright.dev/todomvc

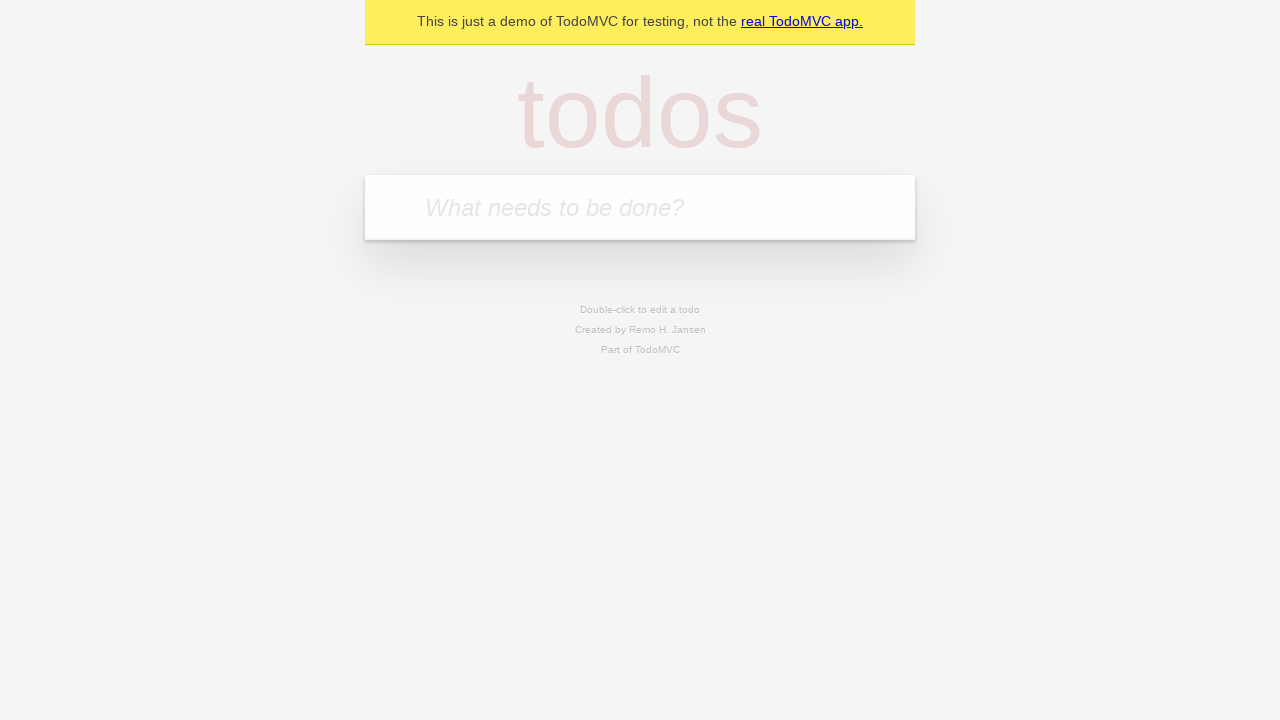

Filled first todo with 'buy more cheese' on internal:attr=[placeholder="What needs to be done?"i]
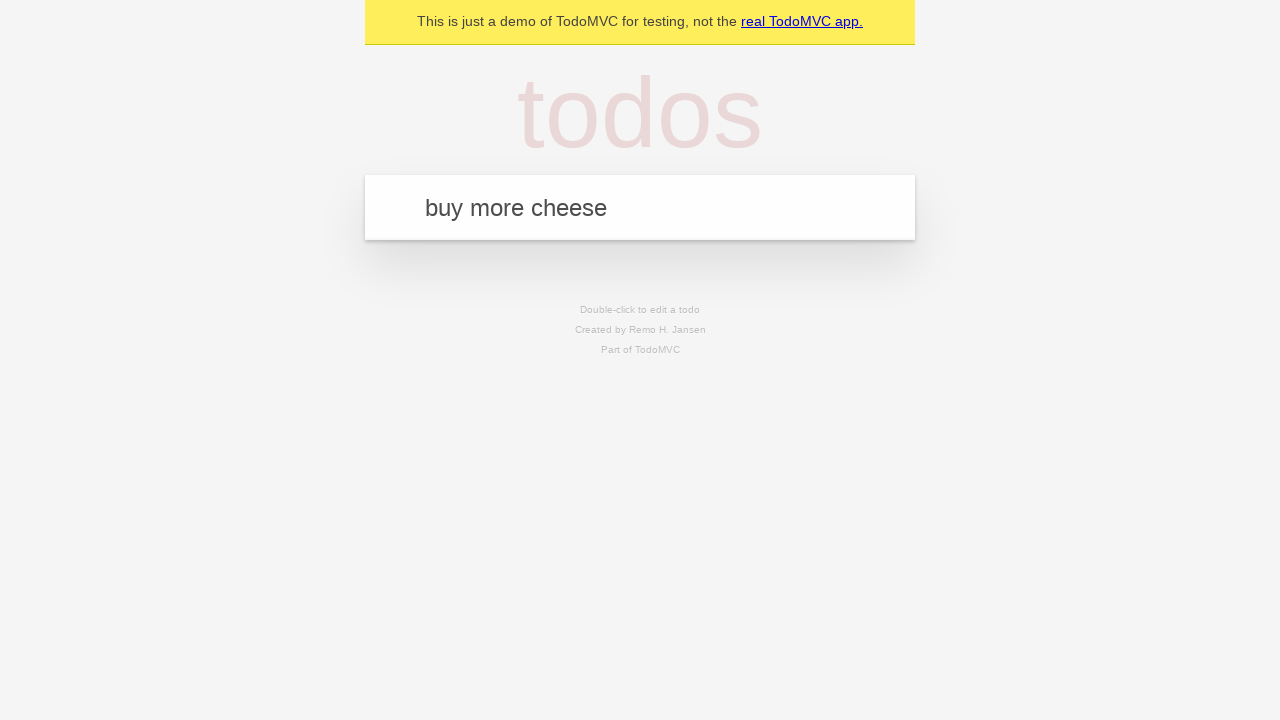

Pressed Enter to add first todo on internal:attr=[placeholder="What needs to be done?"i]
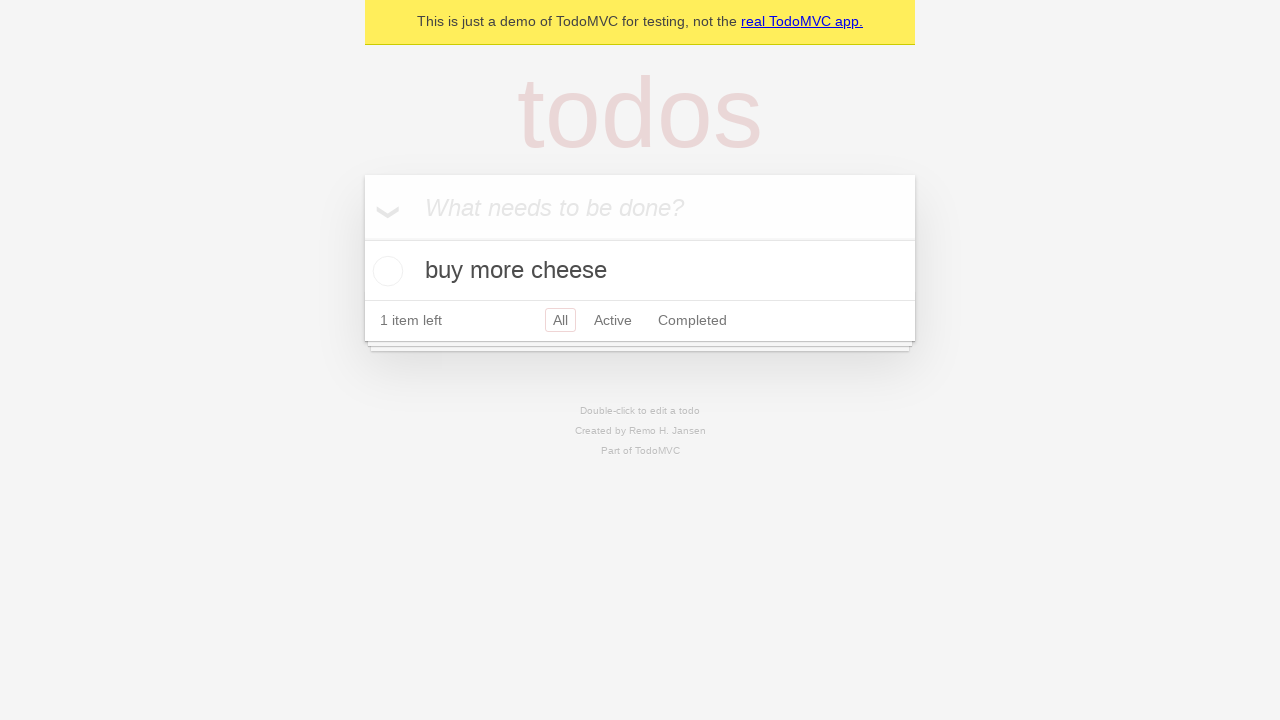

Filled second todo with 'feed the cat' on internal:attr=[placeholder="What needs to be done?"i]
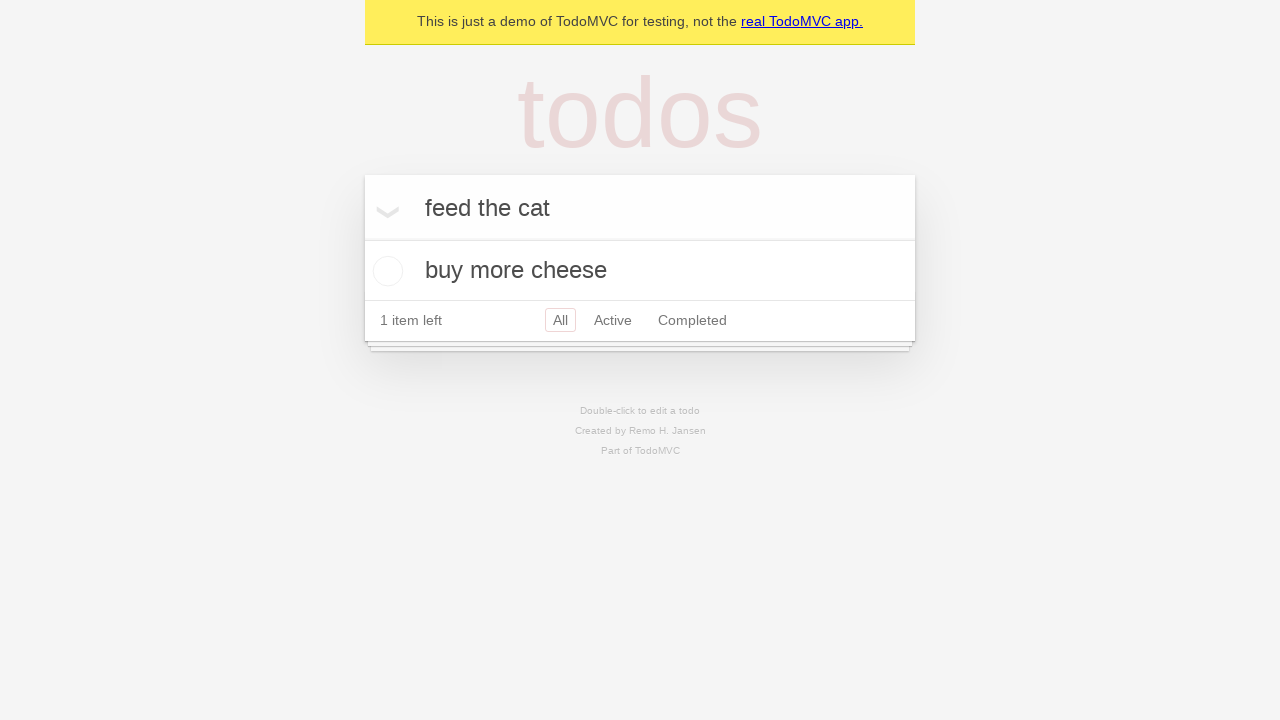

Pressed Enter to add second todo on internal:attr=[placeholder="What needs to be done?"i]
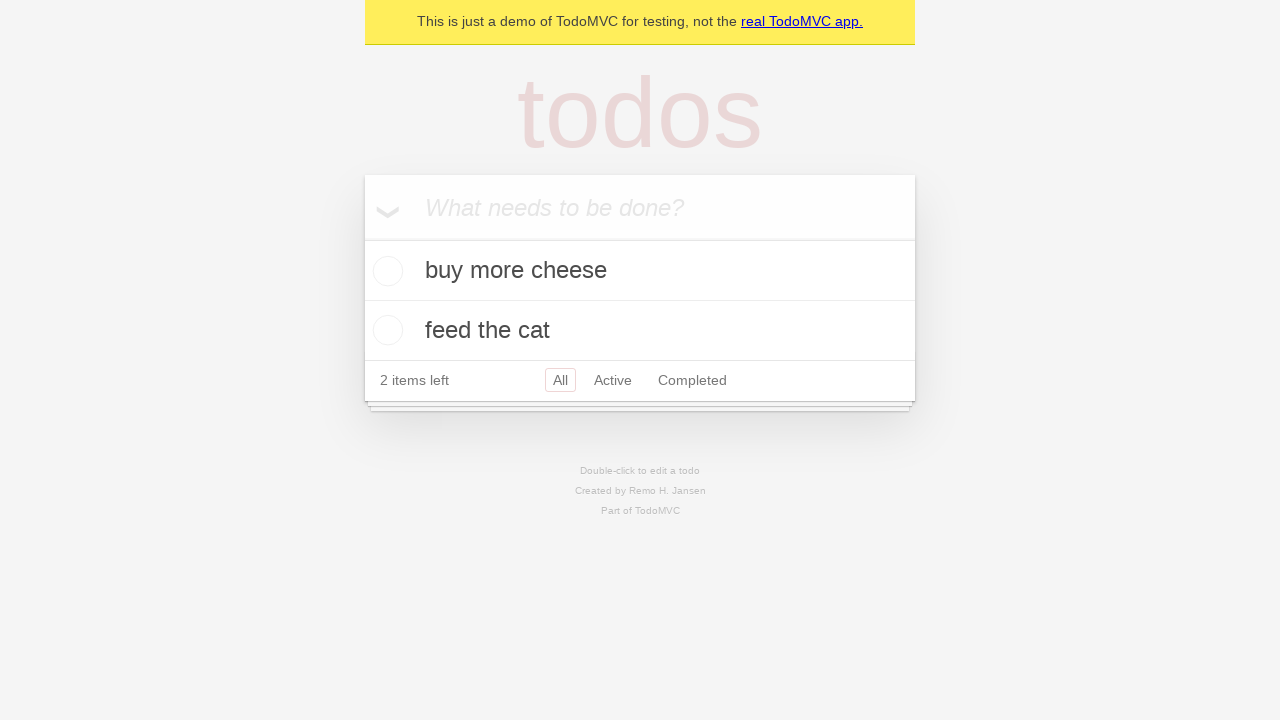

Filled third todo with 'book a doctors appointment' on internal:attr=[placeholder="What needs to be done?"i]
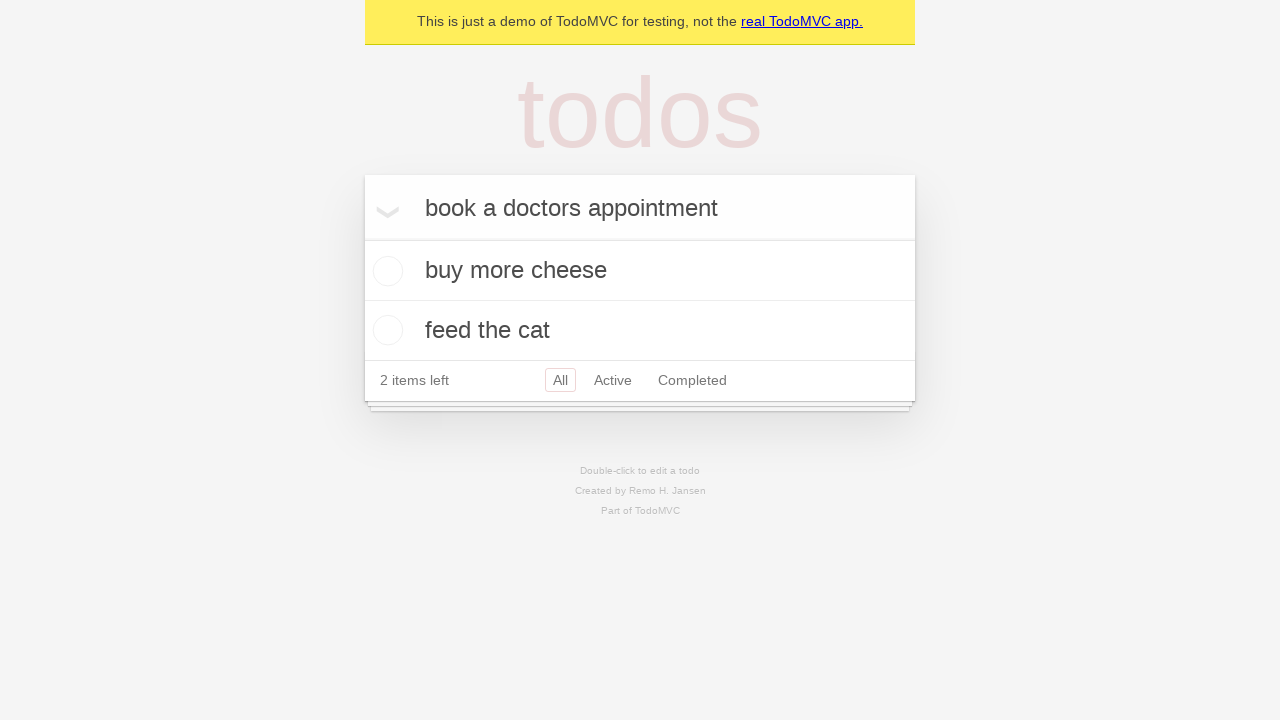

Pressed Enter to add third todo on internal:attr=[placeholder="What needs to be done?"i]
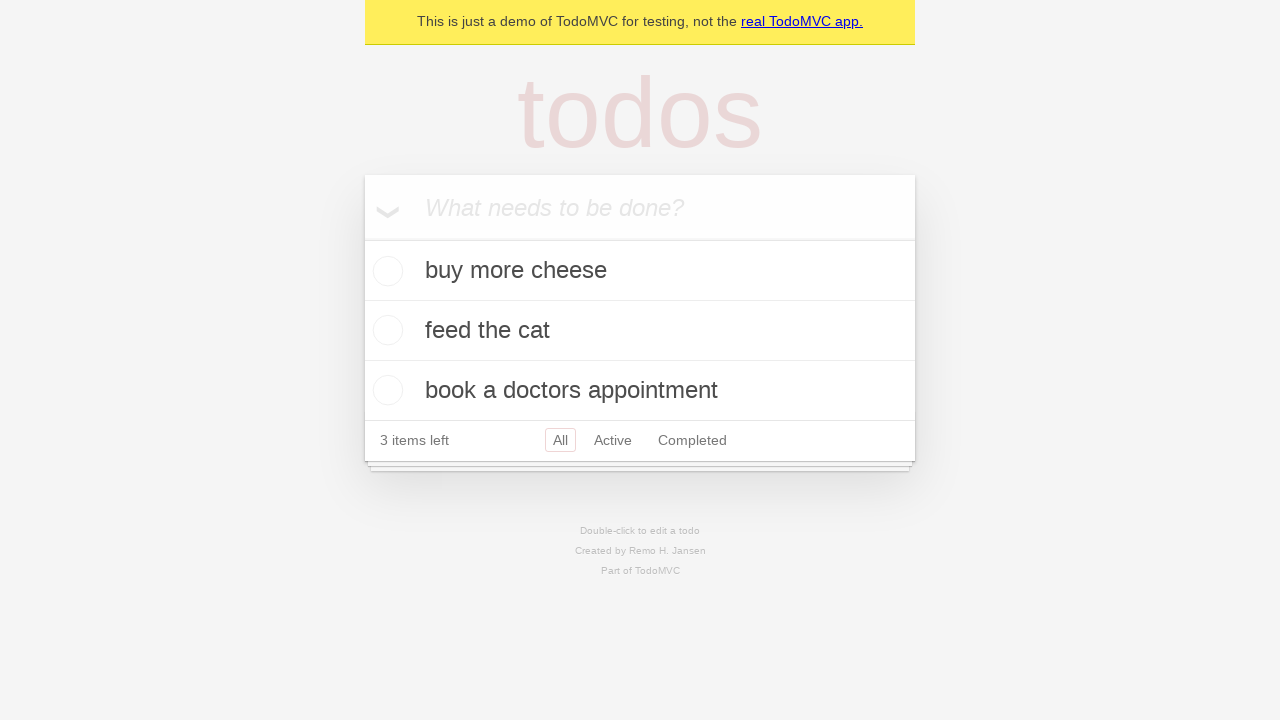

Waited for all three todo items to be added
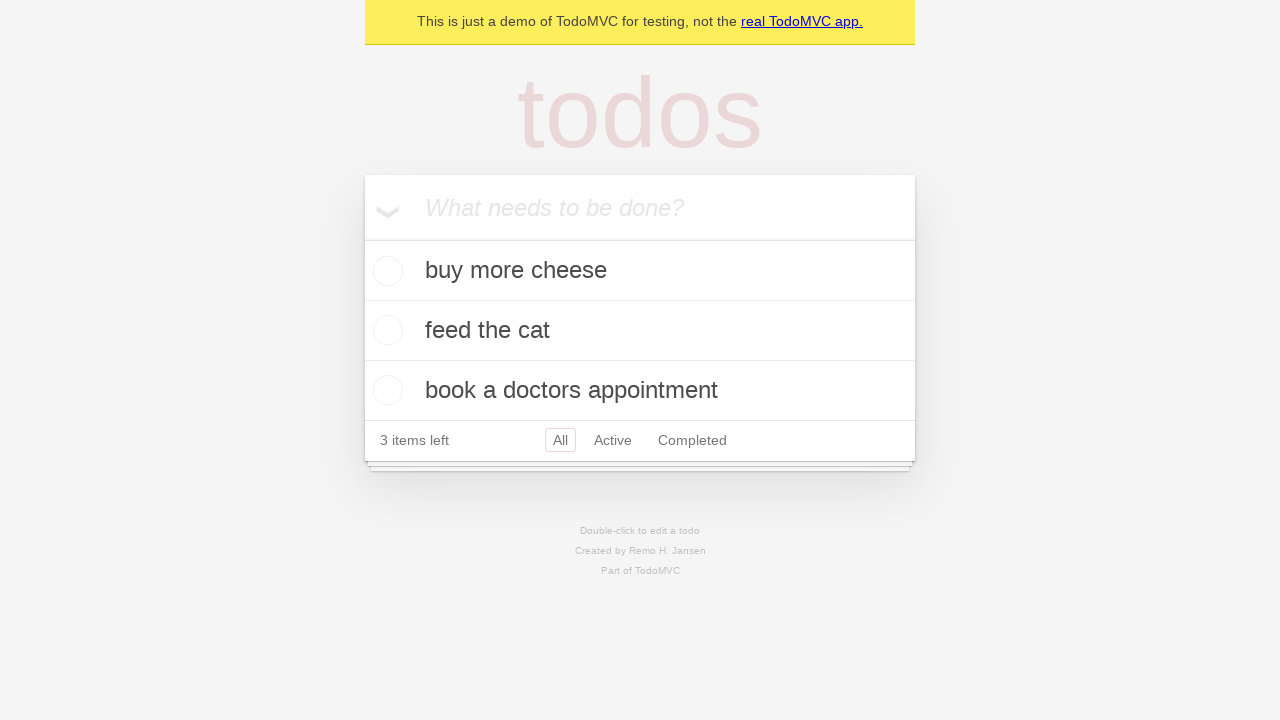

Double-clicked on second todo item to enter edit mode at (640, 331) on internal:testid=[data-testid="todo-item"s] >> nth=1
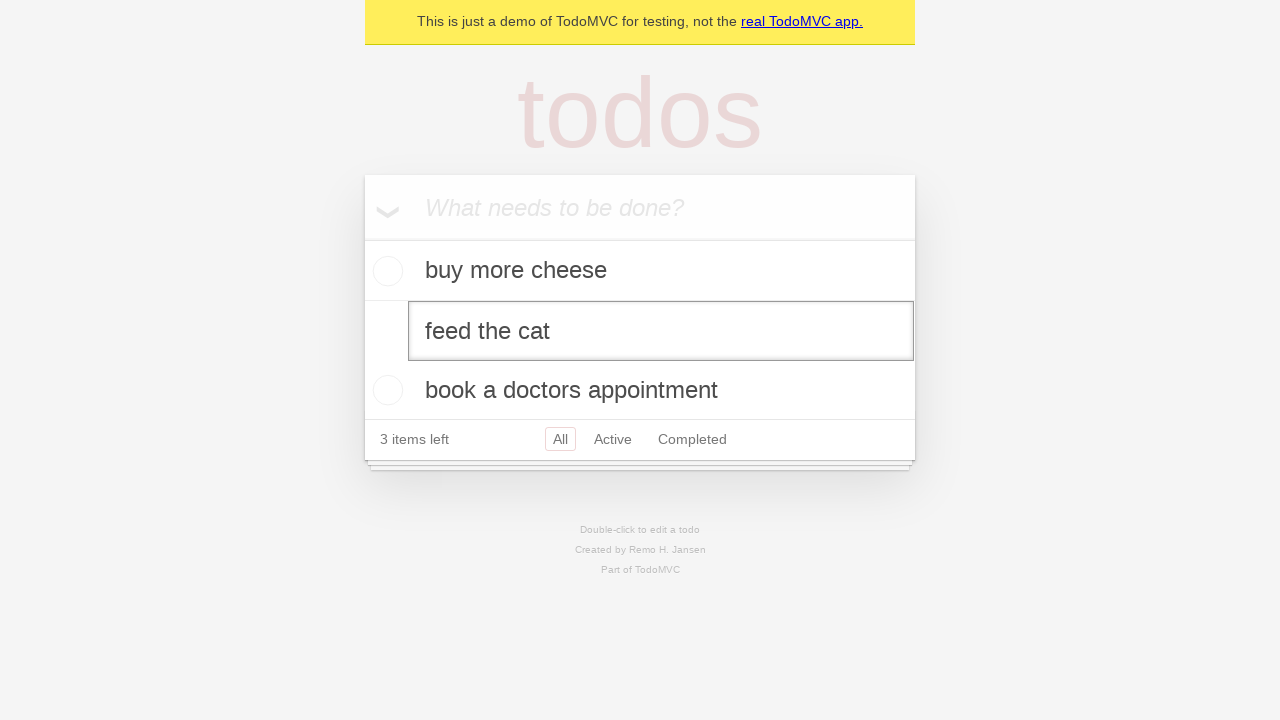

Cleared the edit field by filling with empty text string on internal:testid=[data-testid="todo-item"s] >> nth=1 >> internal:role=textbox[nam
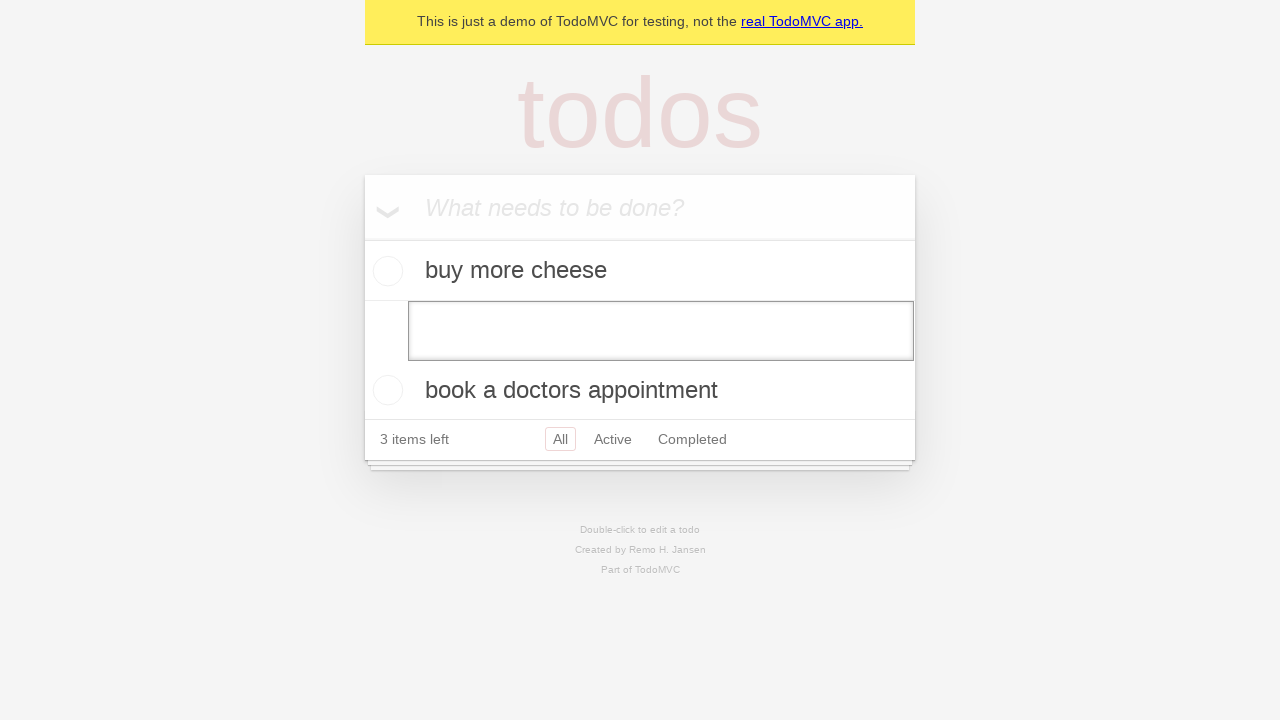

Pressed Enter to confirm the empty edit, which should remove the todo item on internal:testid=[data-testid="todo-item"s] >> nth=1 >> internal:role=textbox[nam
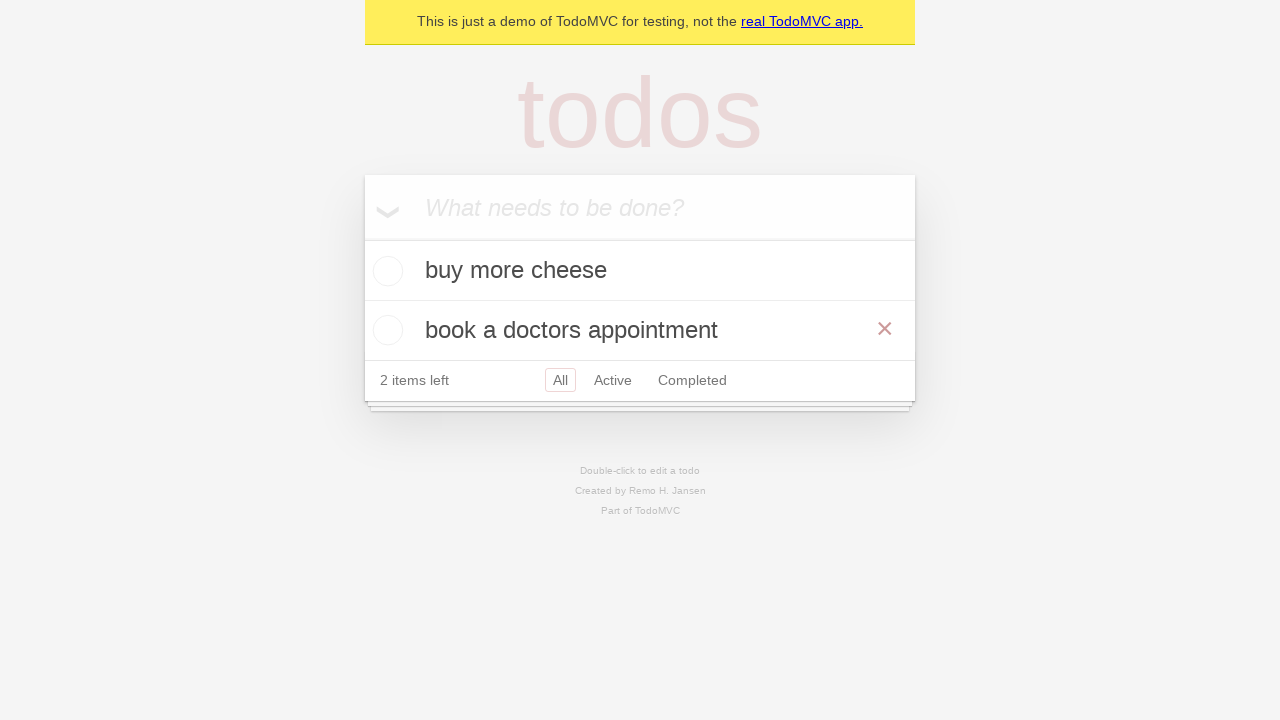

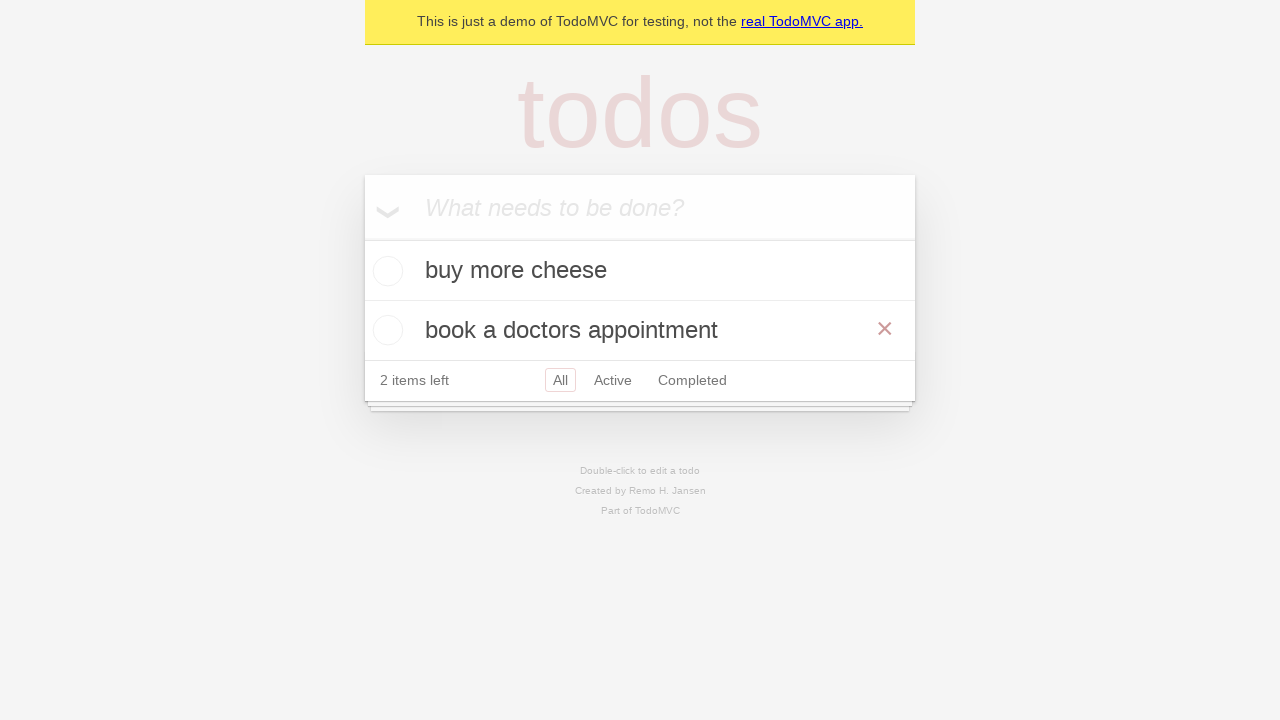